Tests window popup functionality by clicking on the "Follow All" button which opens multiple social media windows

Starting URL: https://www.lambdatest.com/selenium-playground/window-popup-modal-demo

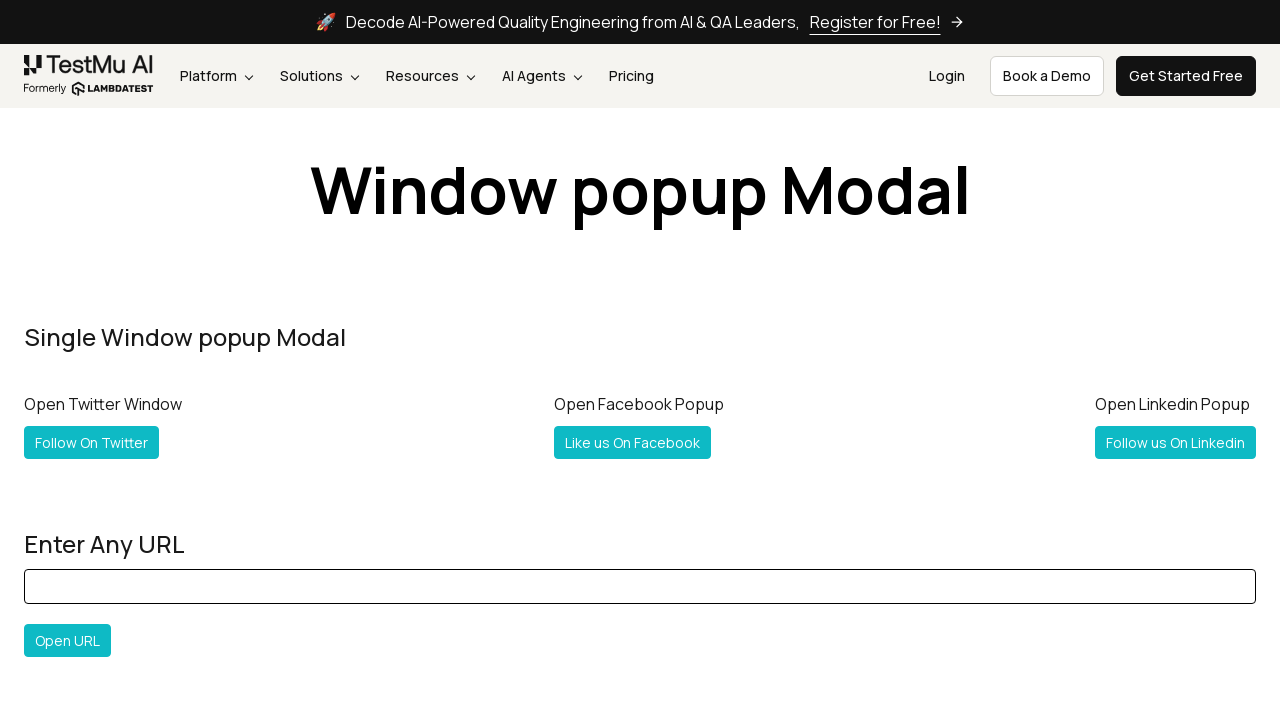

Clicked 'Follow All' button to open multiple social media popup windows at (65, 360) on #followall
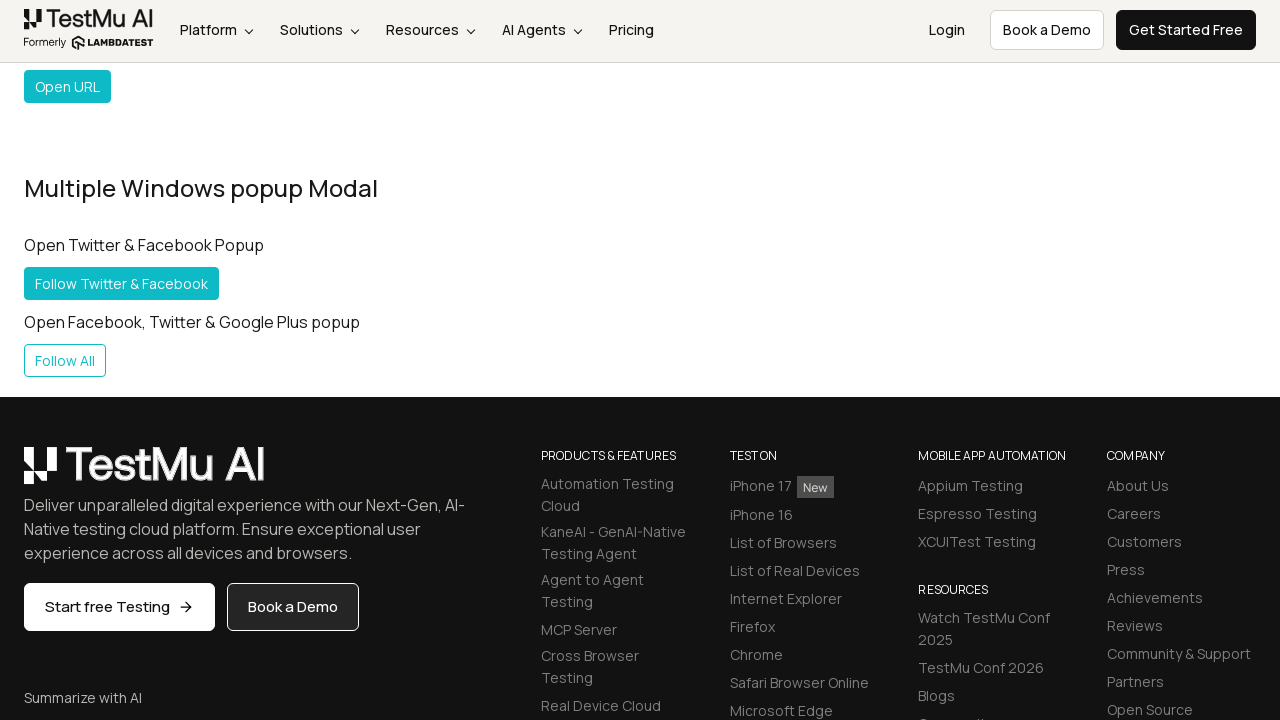

Waited for popup windows to open
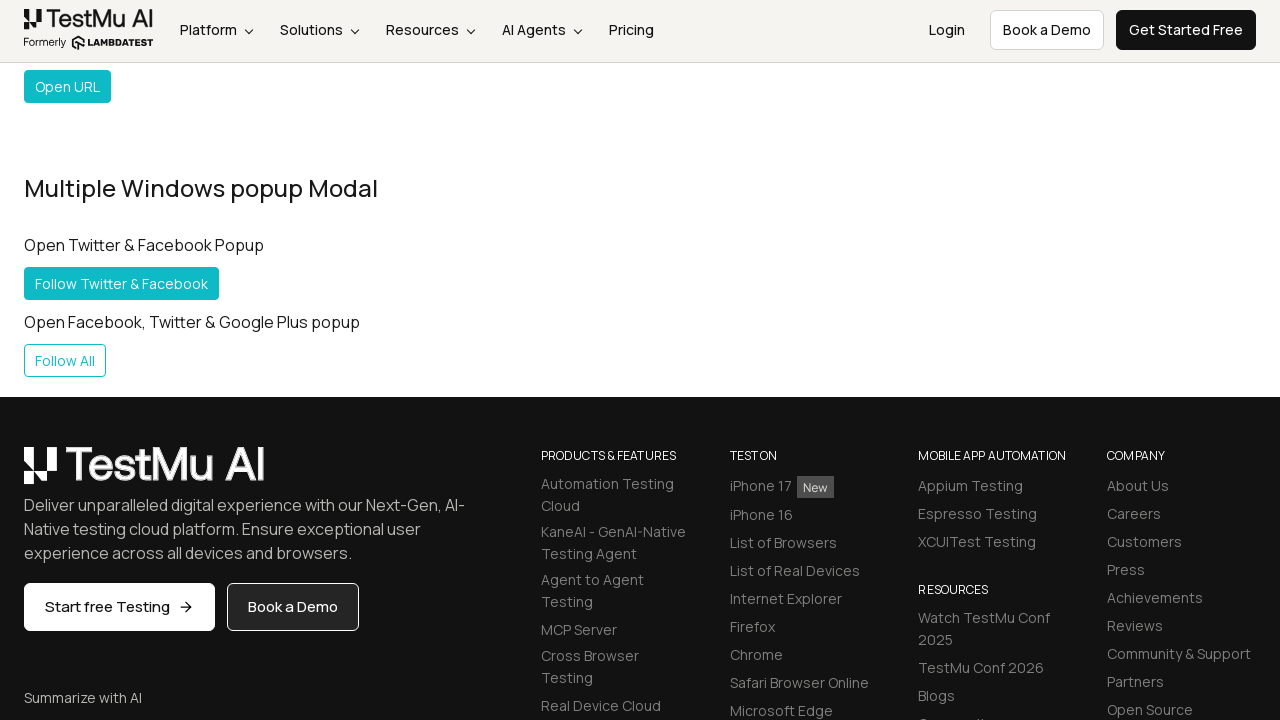

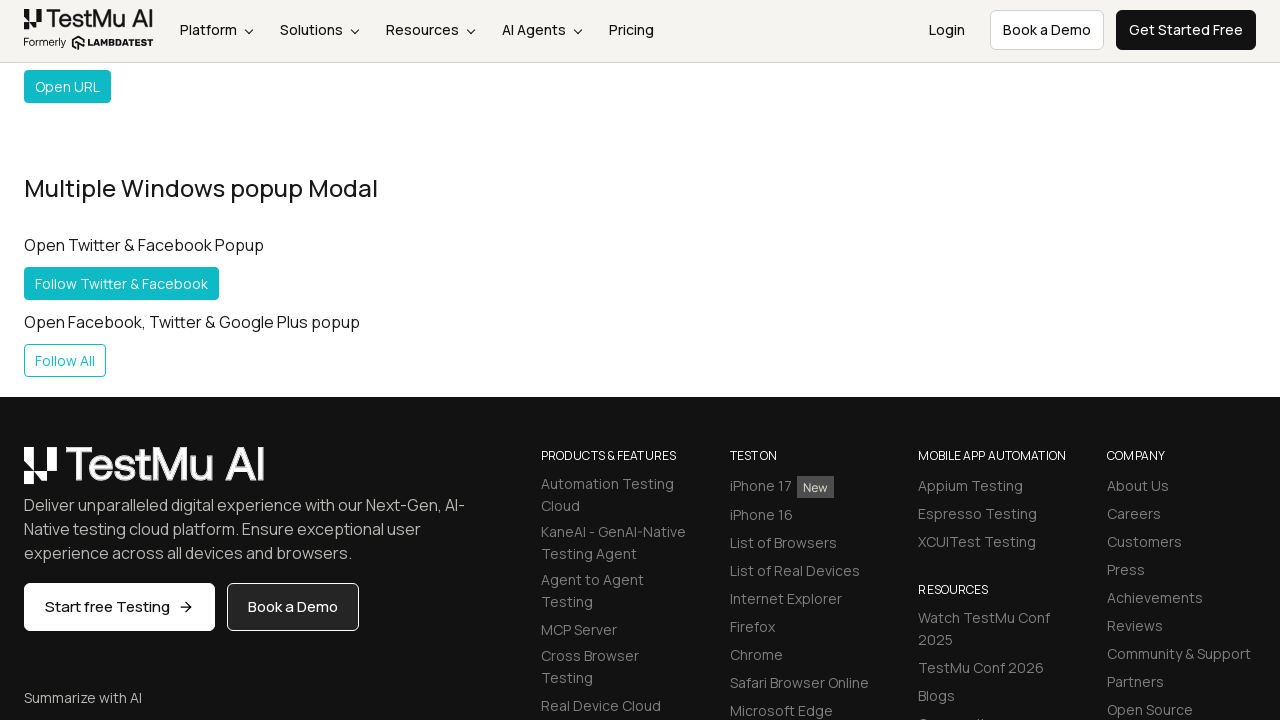